Tests that main and footer sections become visible when items are added

Starting URL: https://demo.playwright.dev/todomvc

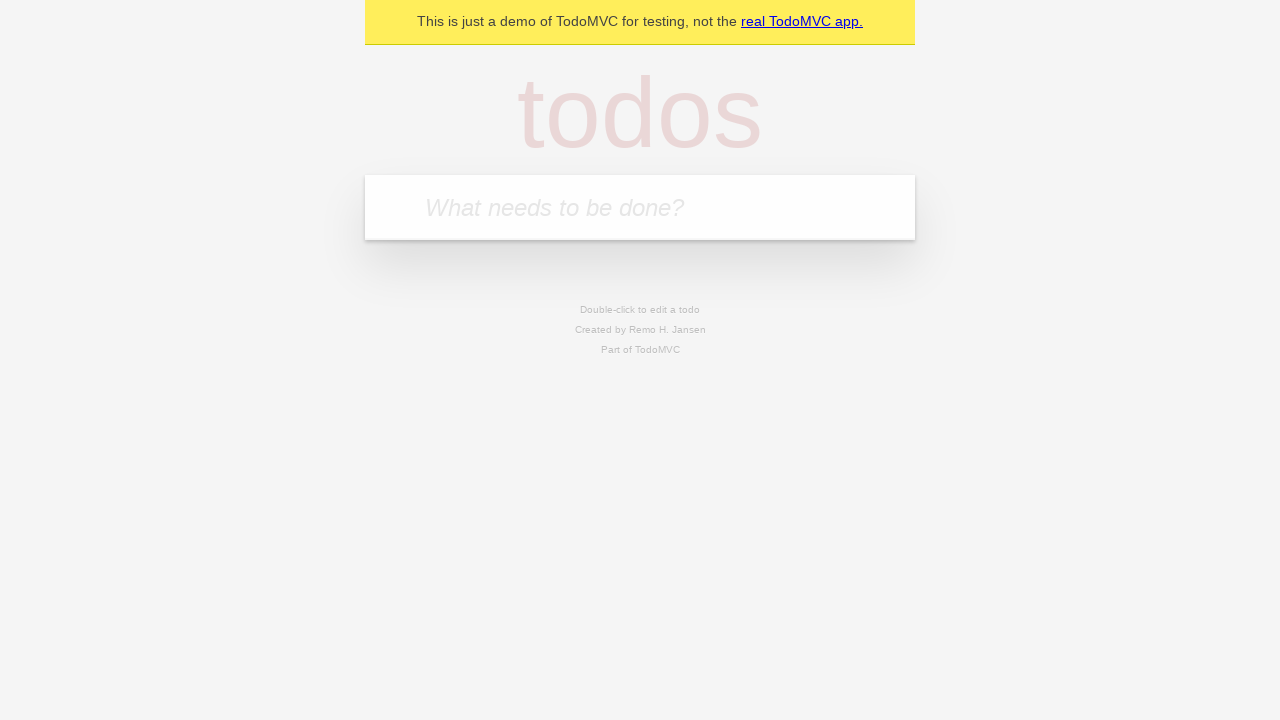

Filled new todo input with 'buy some cheese' on .new-todo
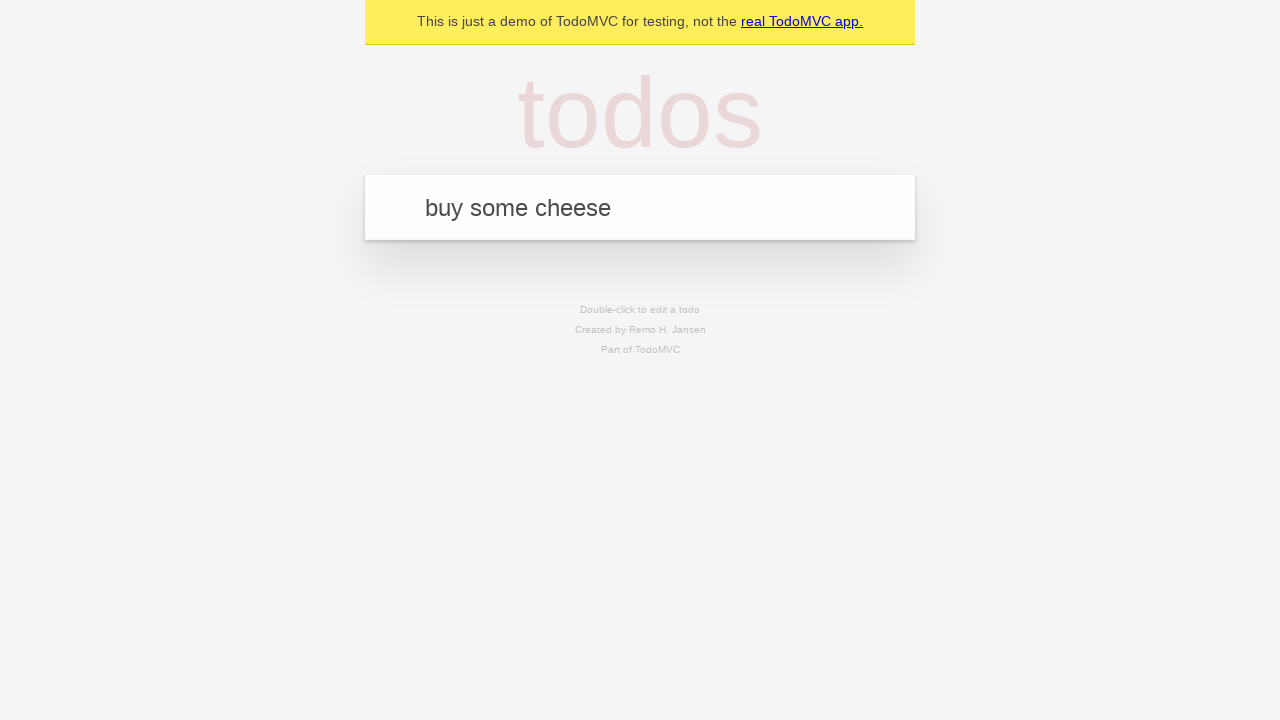

Pressed Enter to add todo item on .new-todo
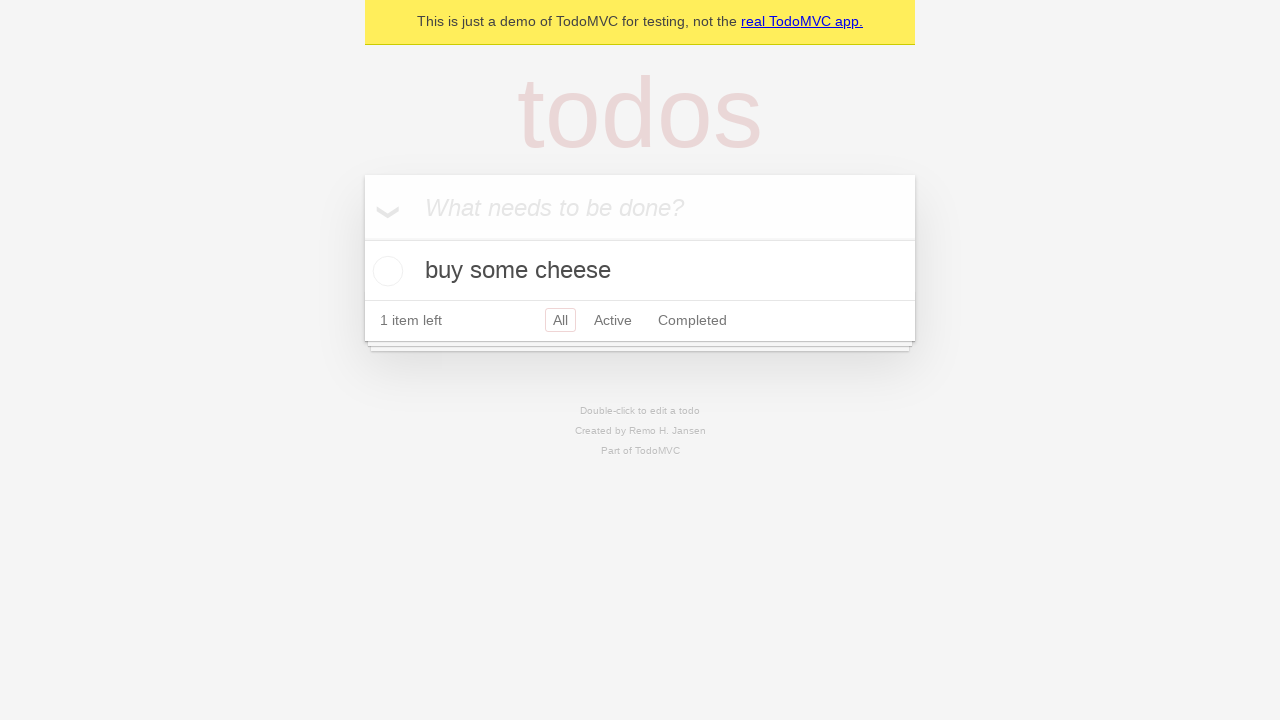

Main section became visible after item was added
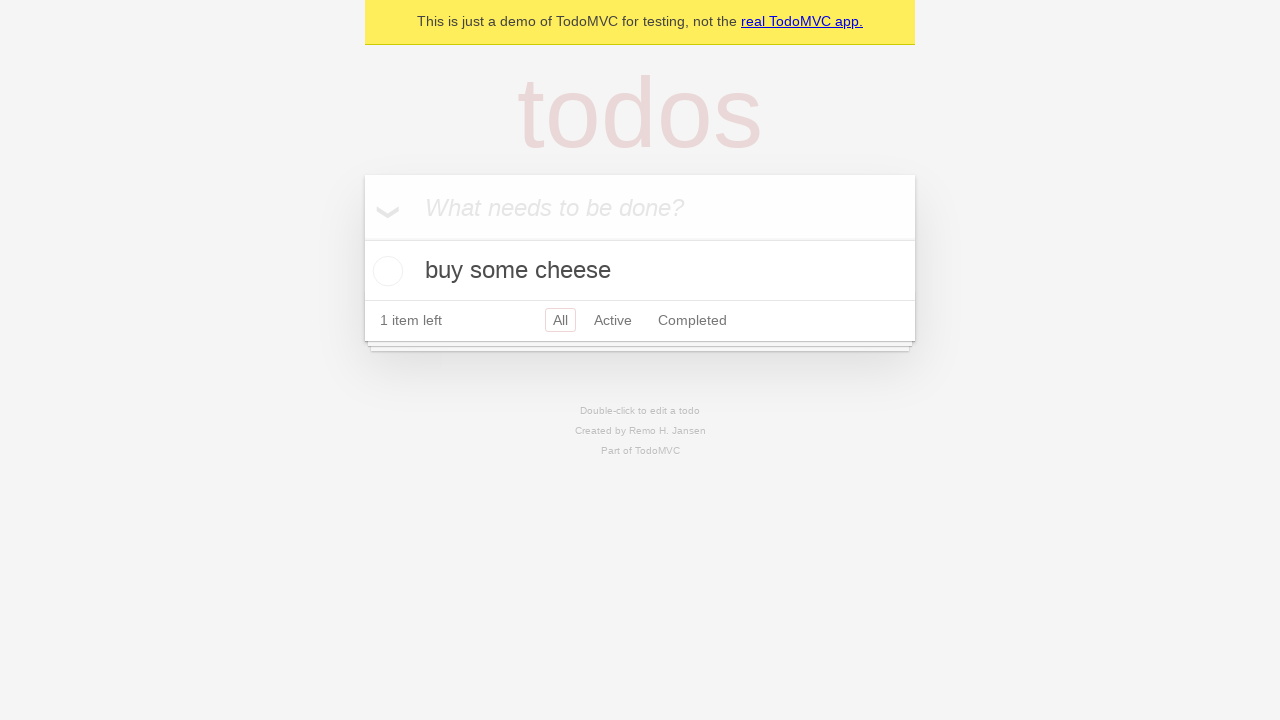

Footer section became visible after item was added
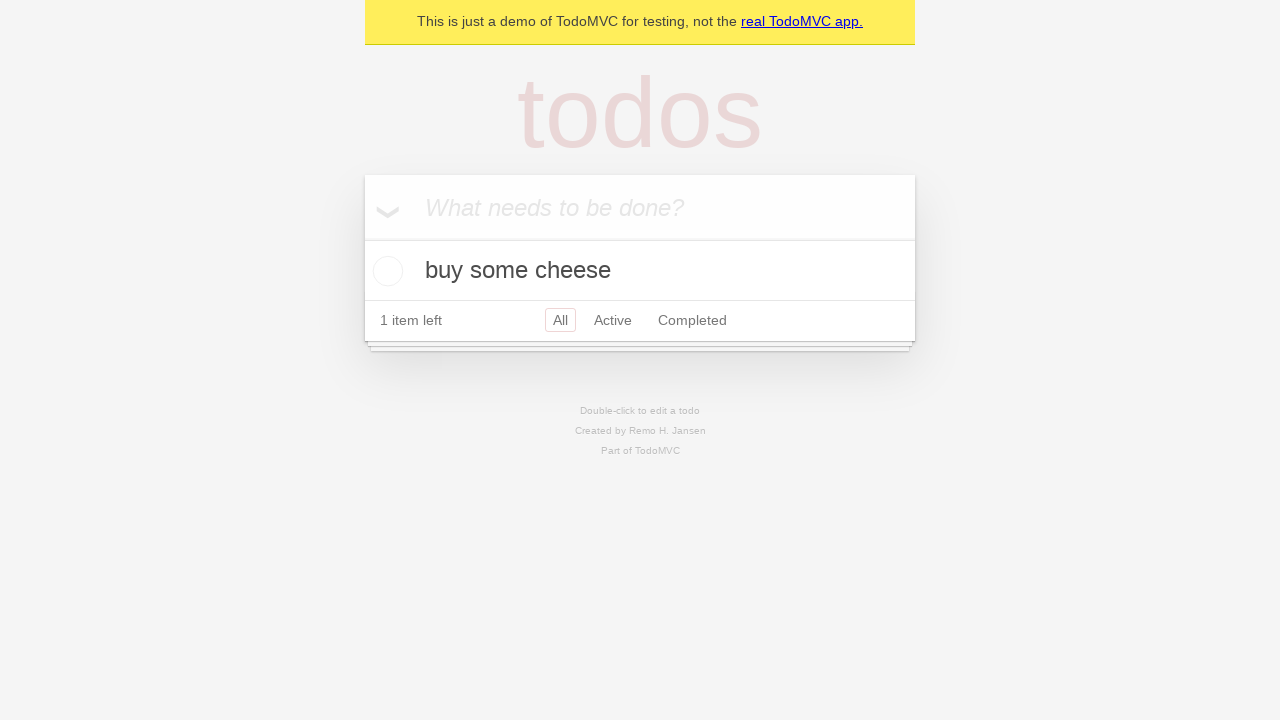

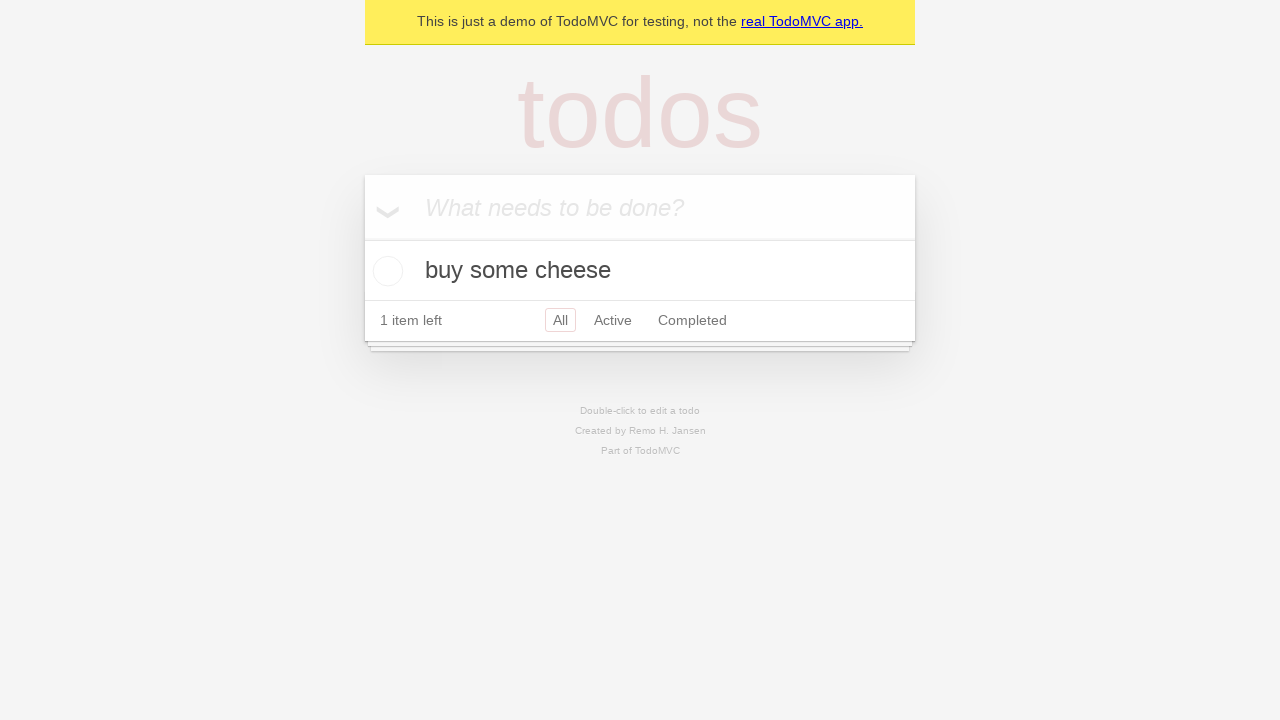